Tests that submitting empty form shows error and verifies text formatting of the error message

Starting URL: http://www.99-bottles-of-beer.net/submitnewlanguage.html

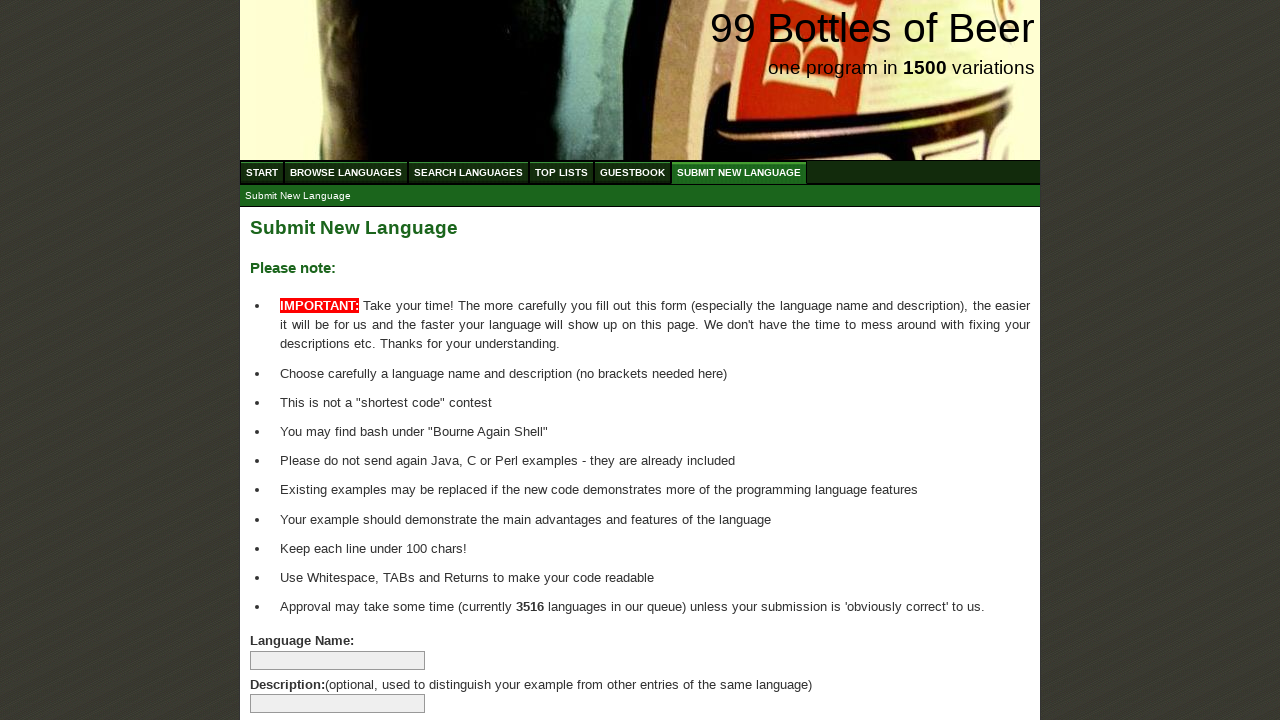

Clicked Submit Language button without filling any fields at (294, 665) on xpath=//body/div[@id='wrap']/div[@id='main']/form[@id='addlanguage']/p/input[@ty
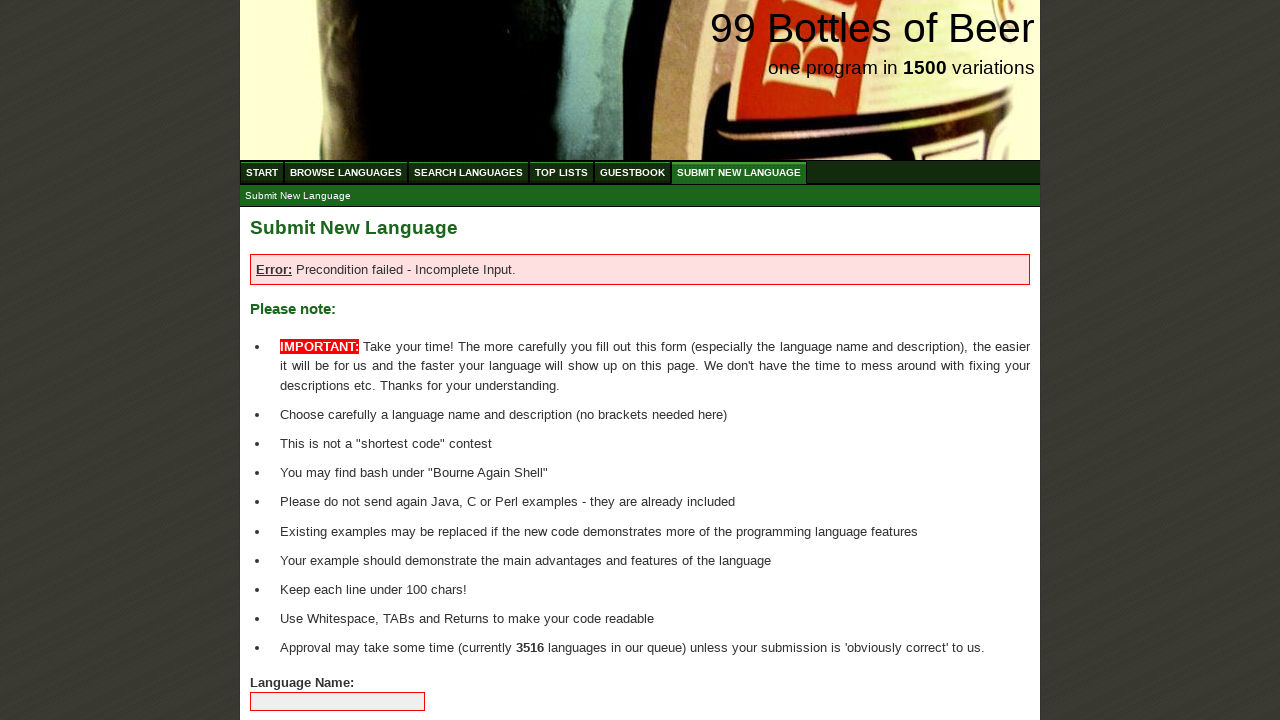

Located error message element
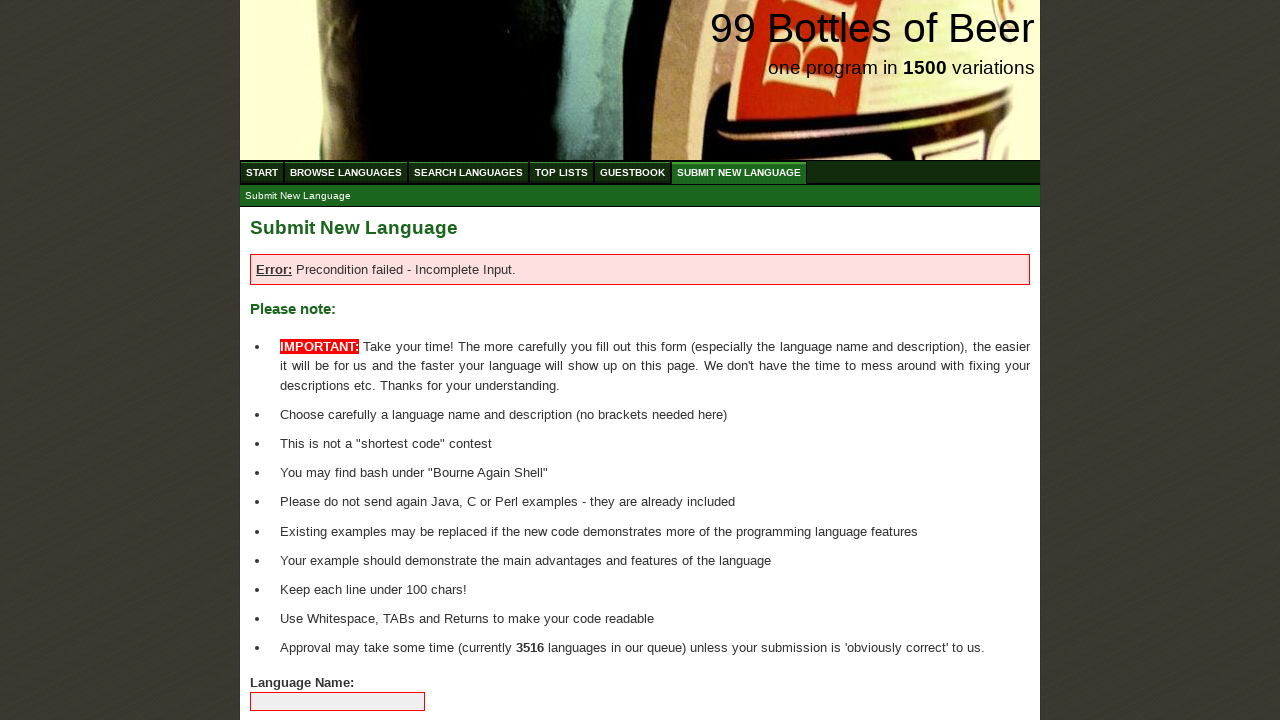

Retrieved error message text content
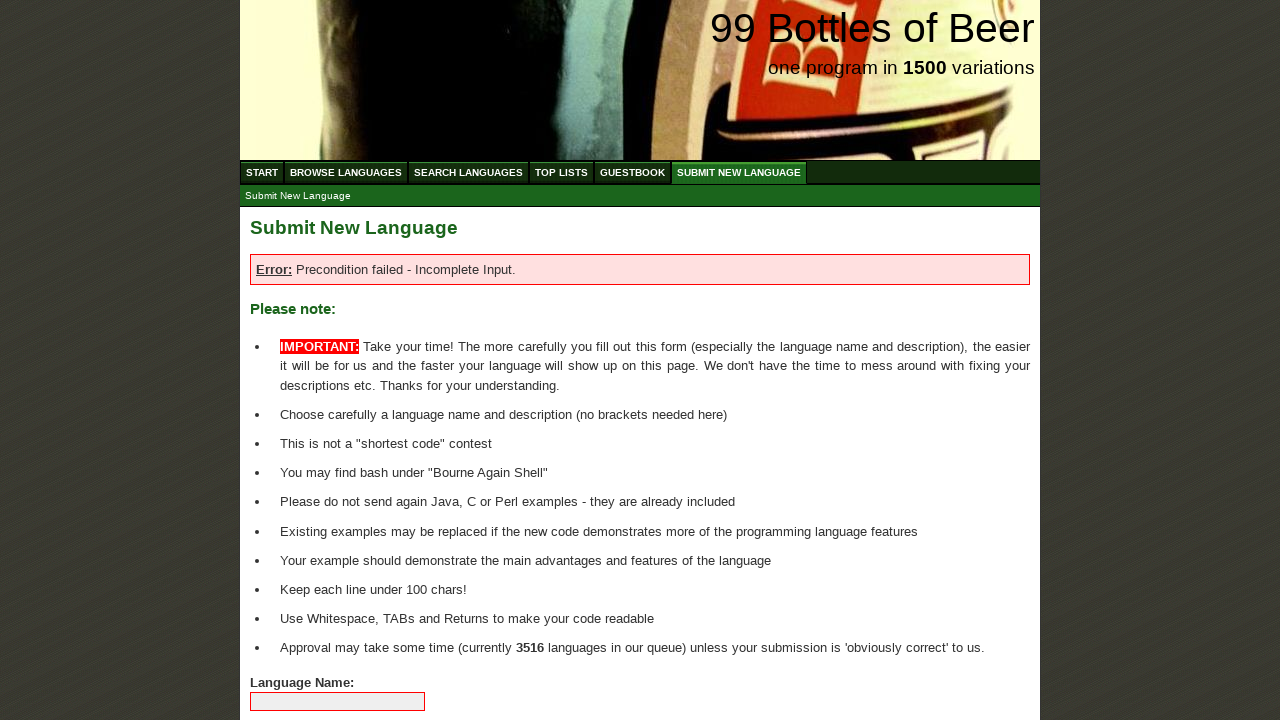

Verified error text contains 'Error:'
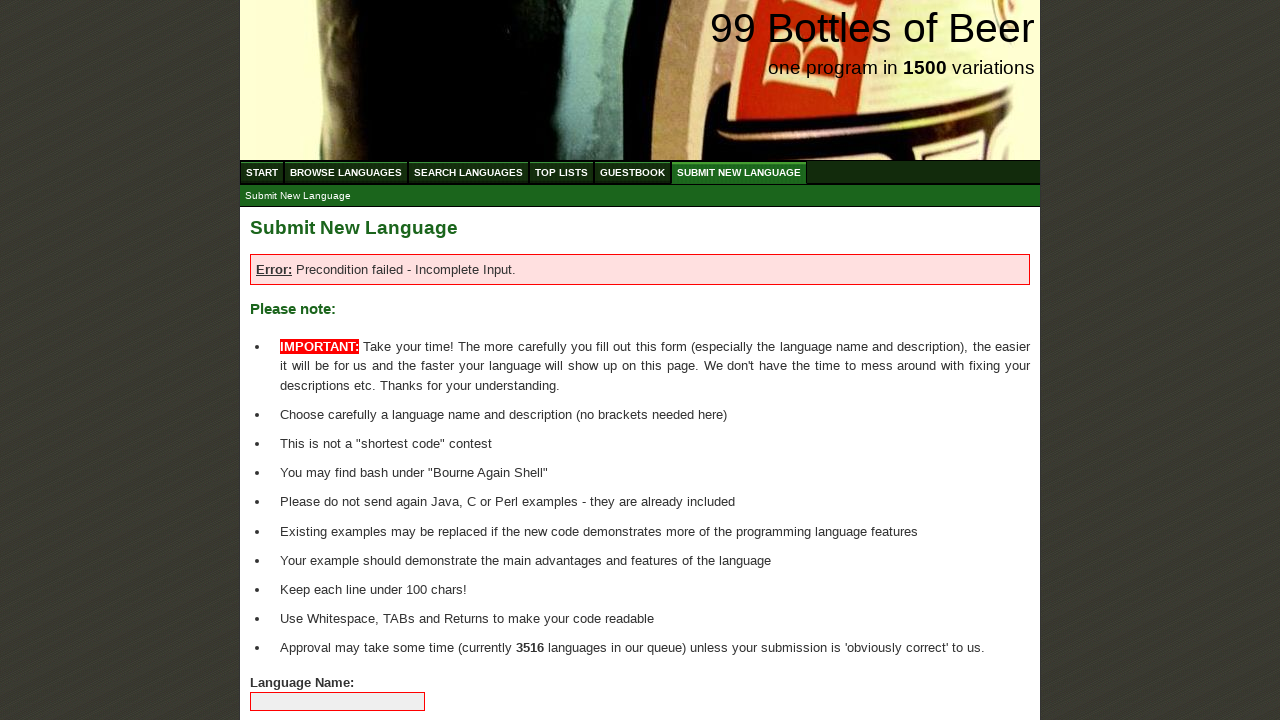

Verified error text contains 'Precondition'
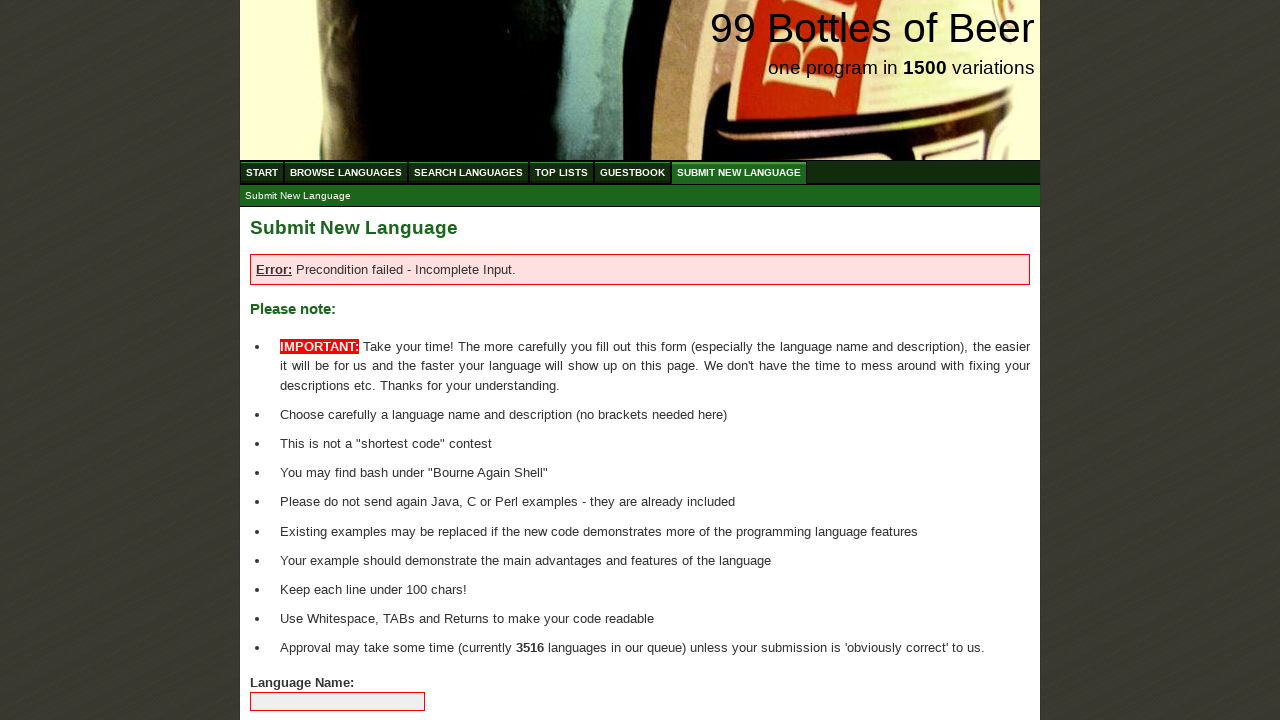

Verified error text contains 'Incomplete'
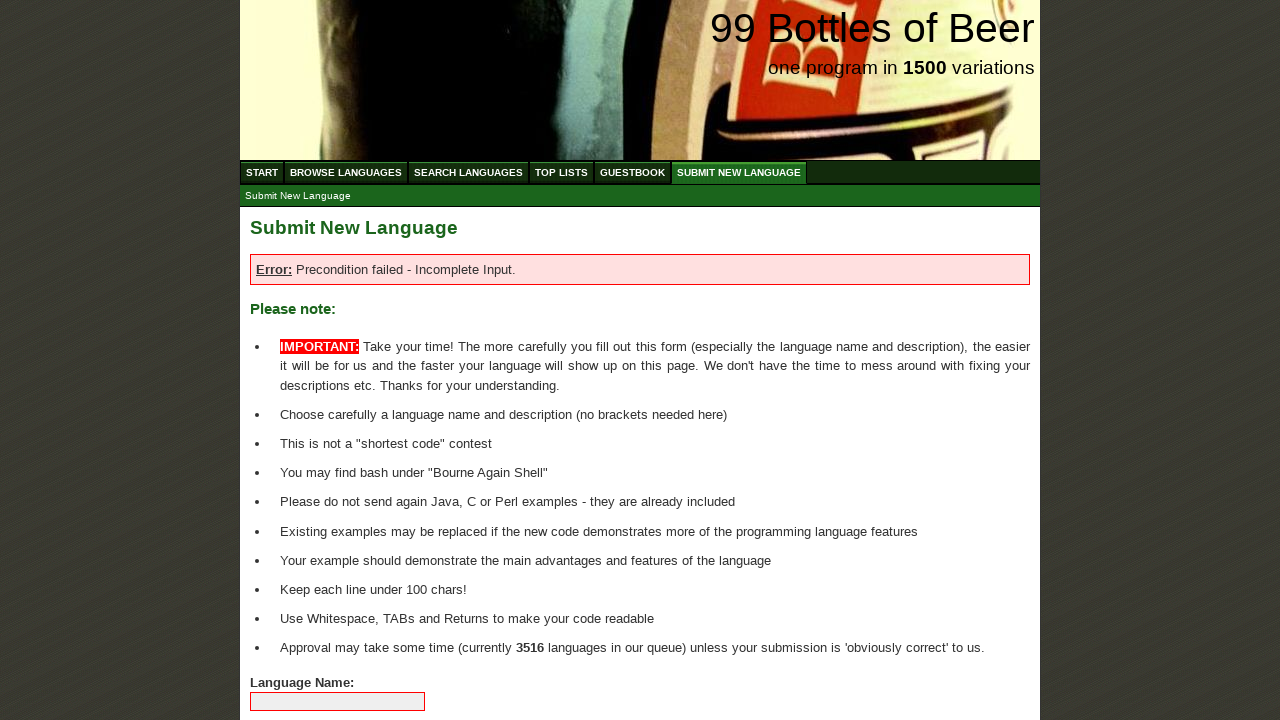

Verified error text contains 'Input'
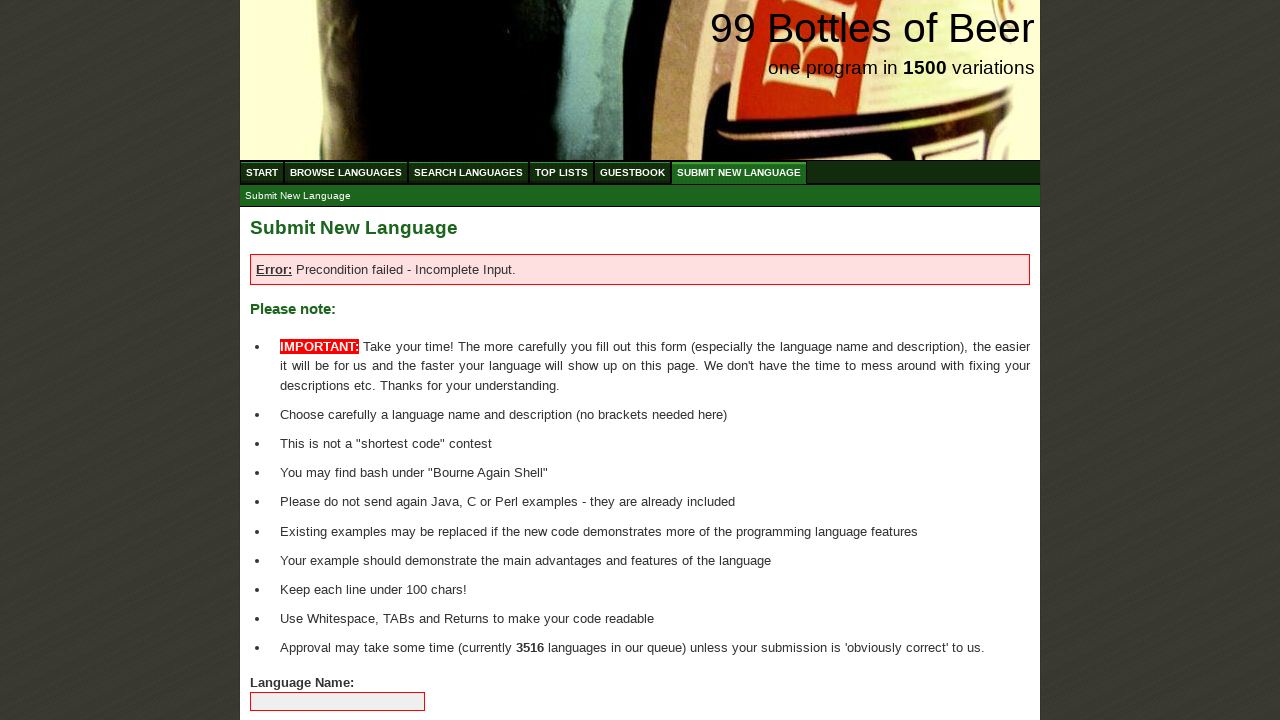

Verified error text contains 'failed'
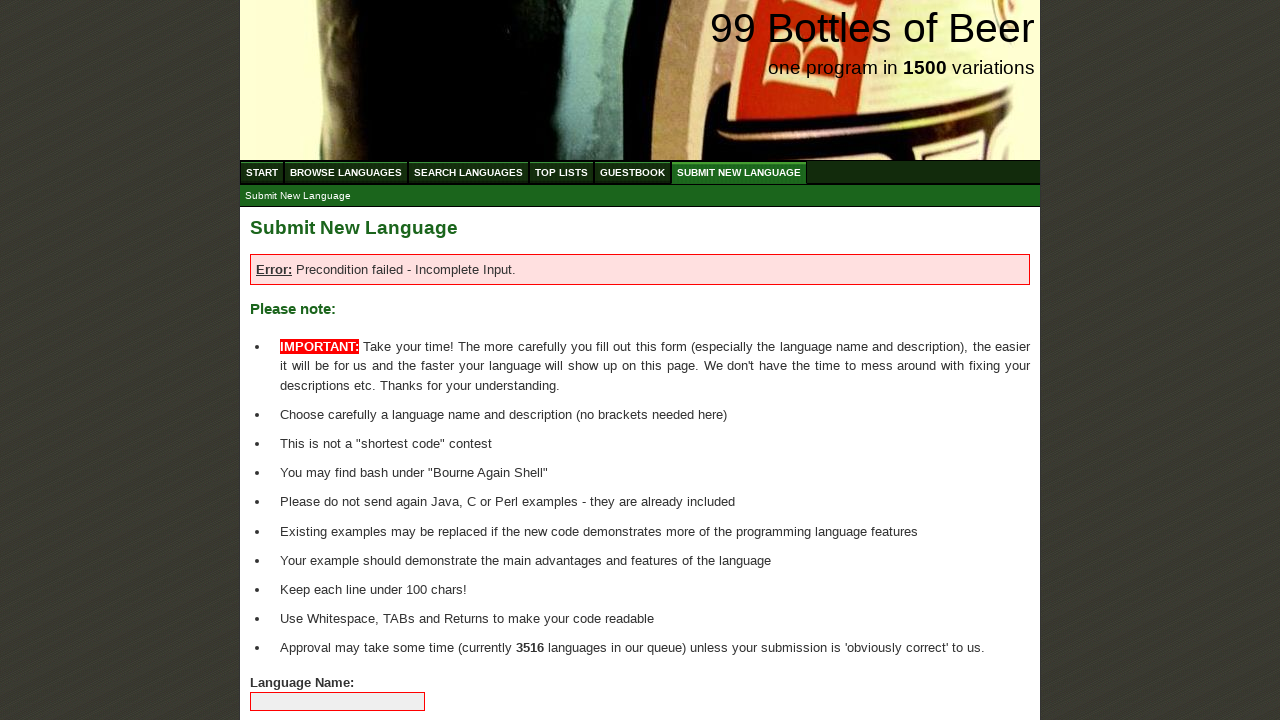

Verified error text contains ':' punctuation
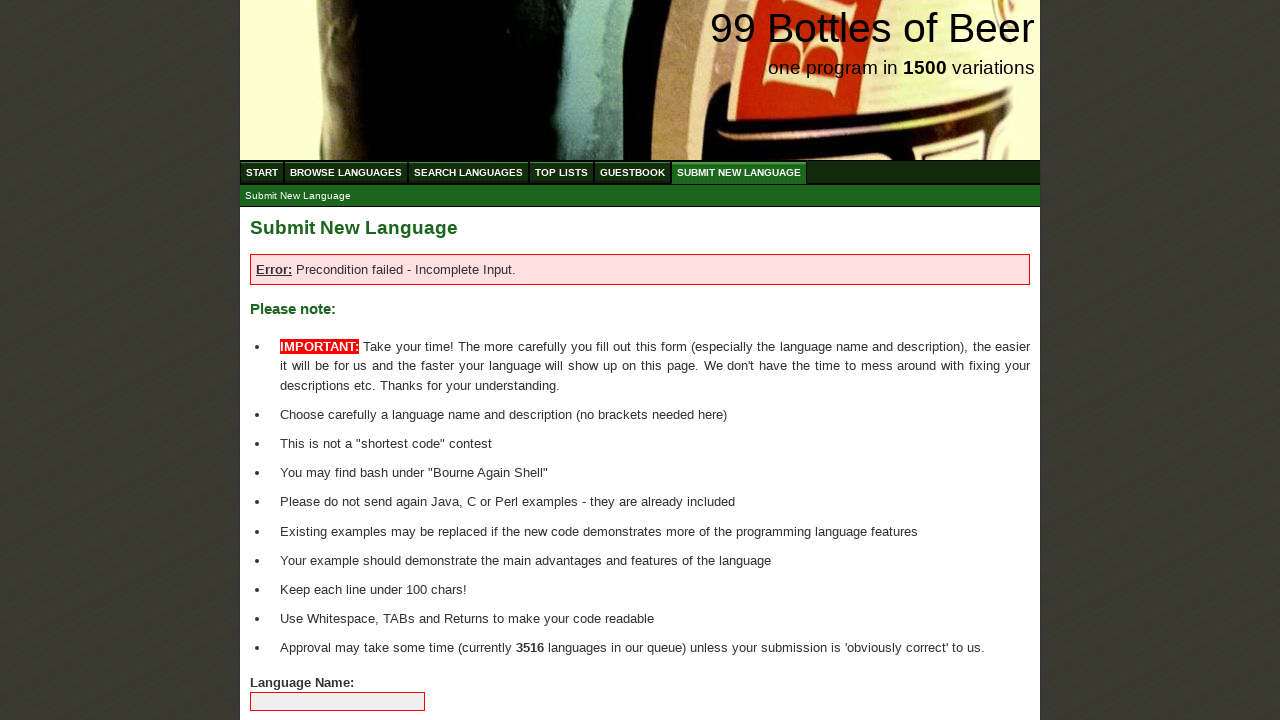

Verified error text contains '-' punctuation
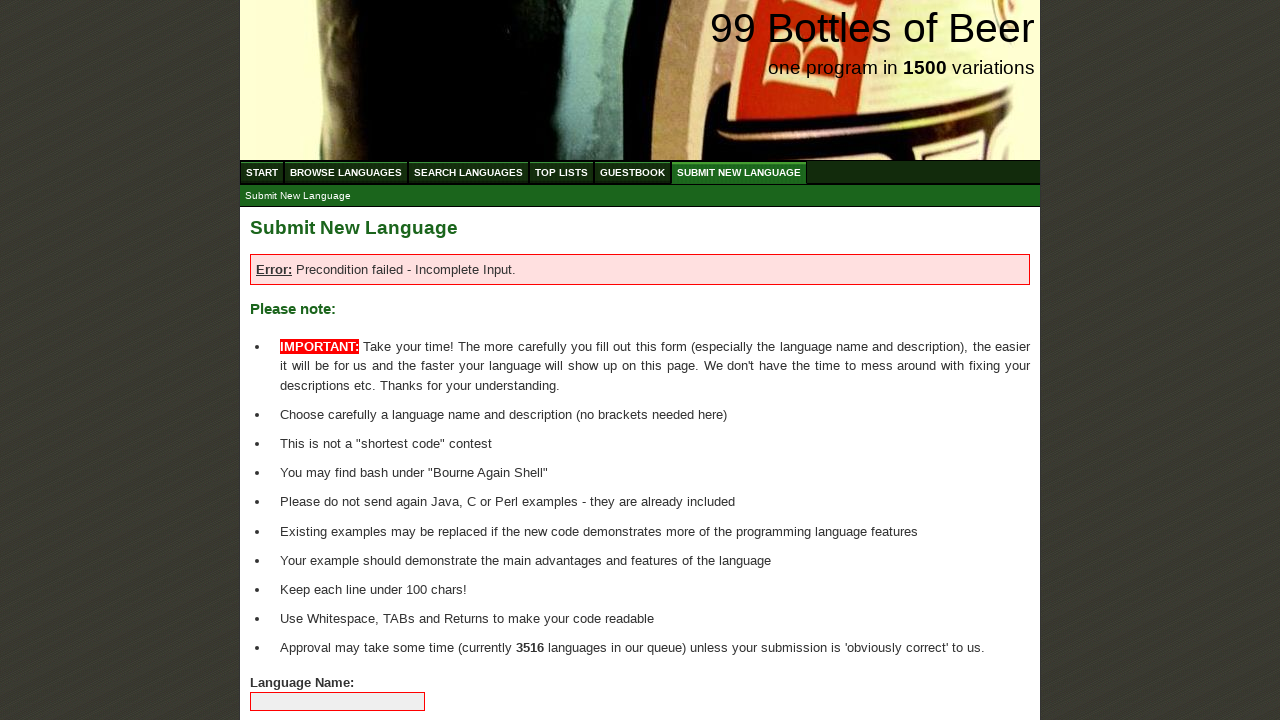

Verified error text contains '.' punctuation
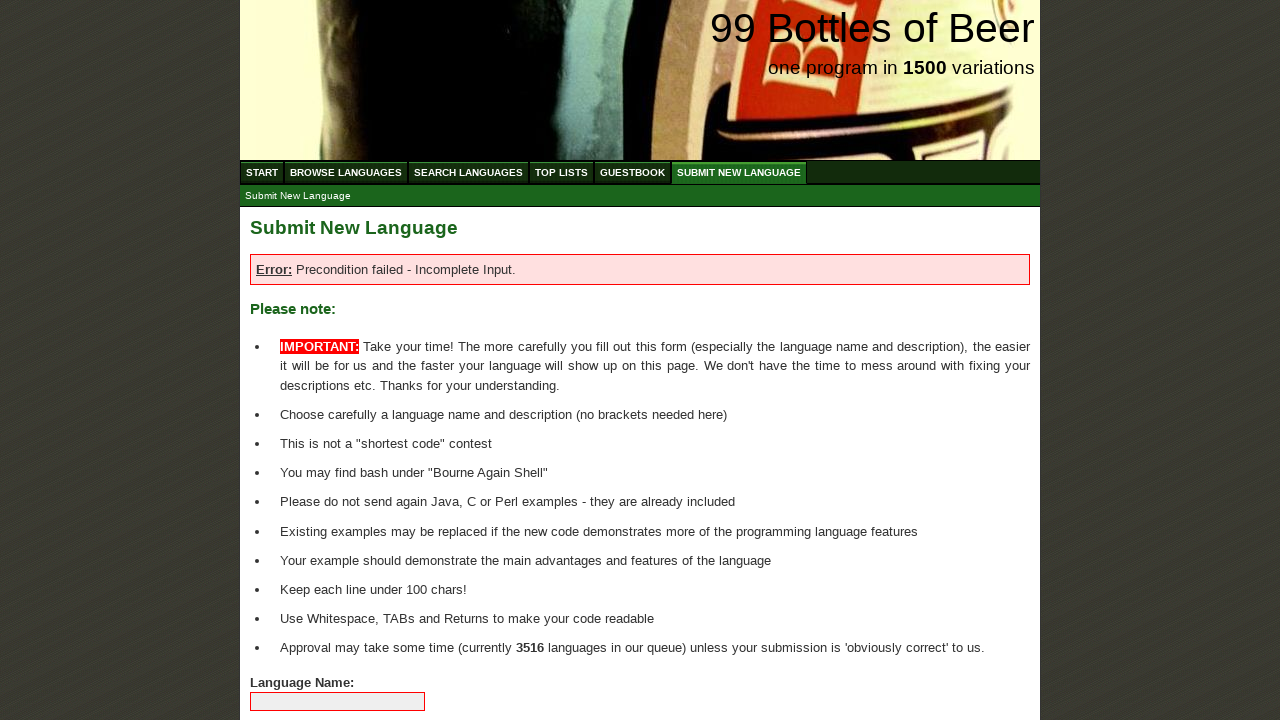

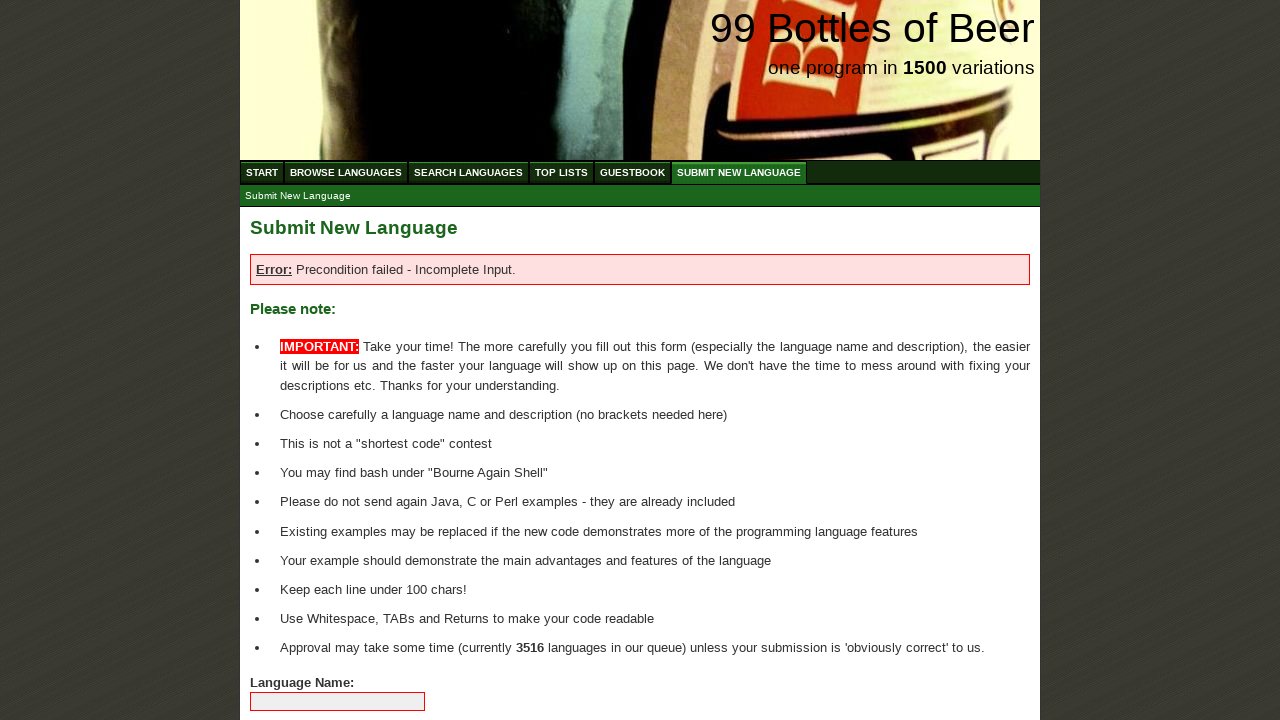